Navigates to a page with a large table and highlights a specific element by temporarily changing its border style to a red dashed line using JavaScript, then reverts the style back.

Starting URL: http://the-internet.herokuapp.com/large

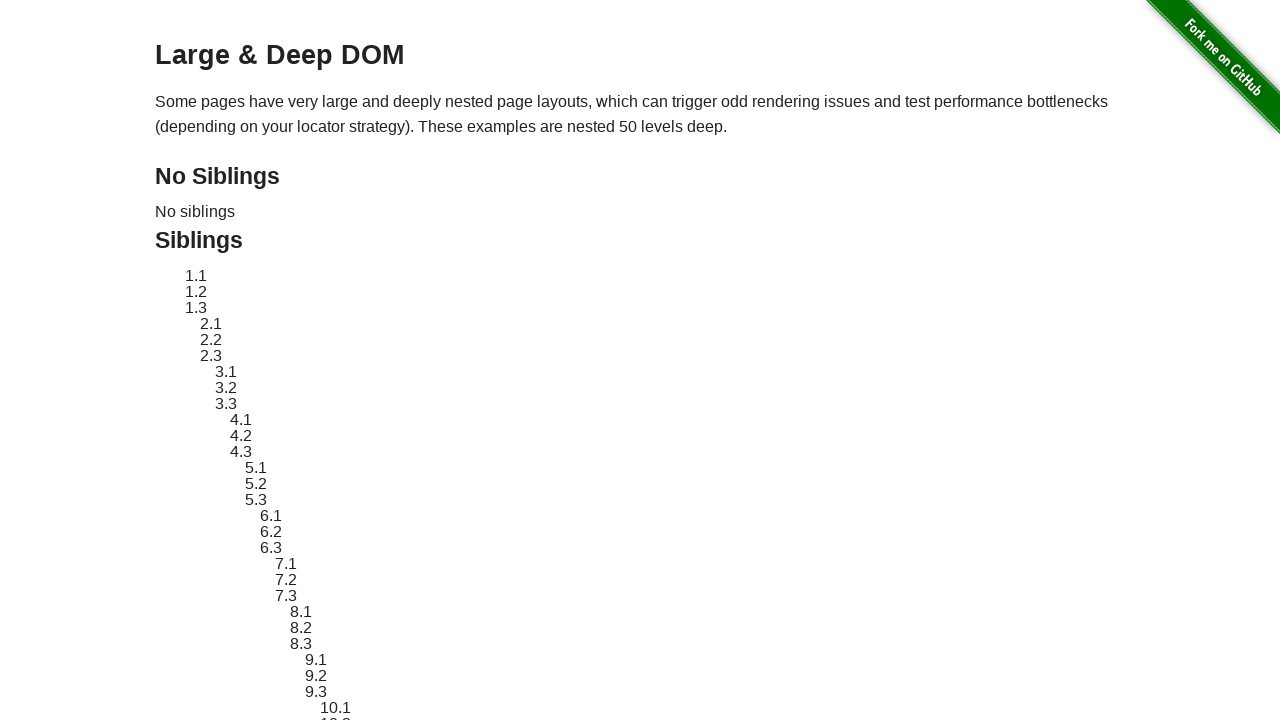

Located target element with ID sibling-2.3
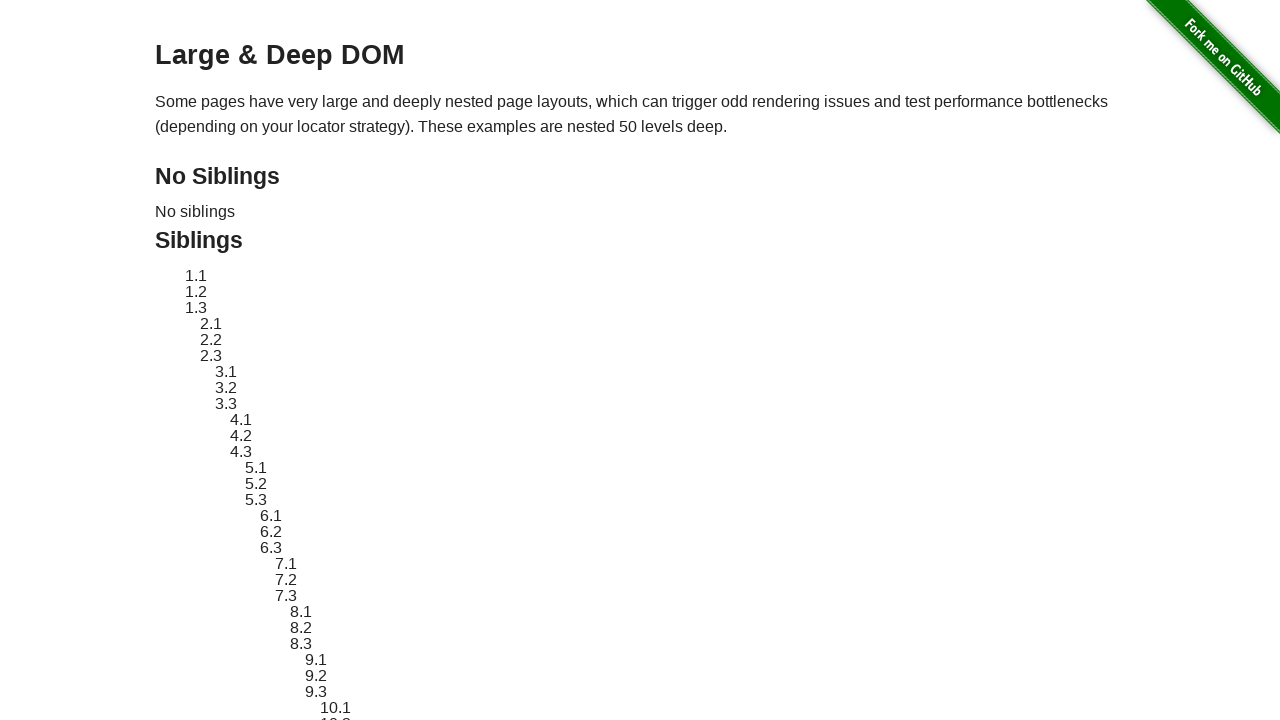

Target element is now visible
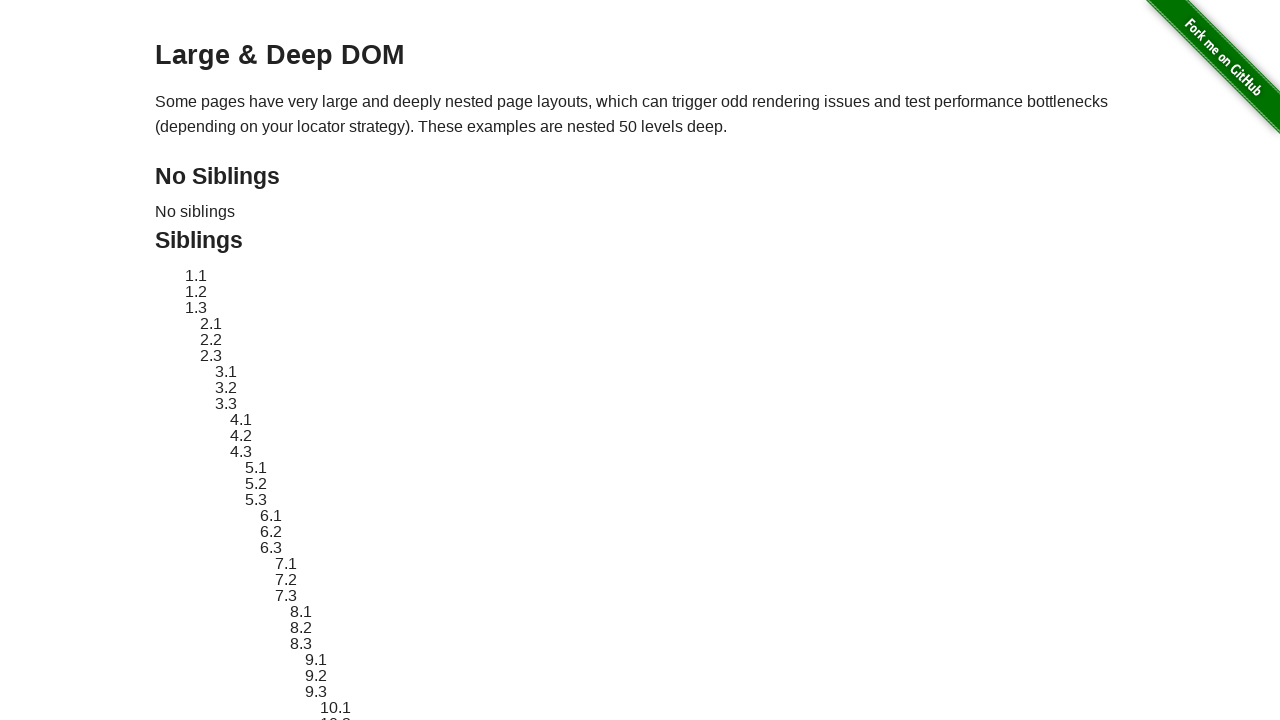

Captured original style attribute of the element
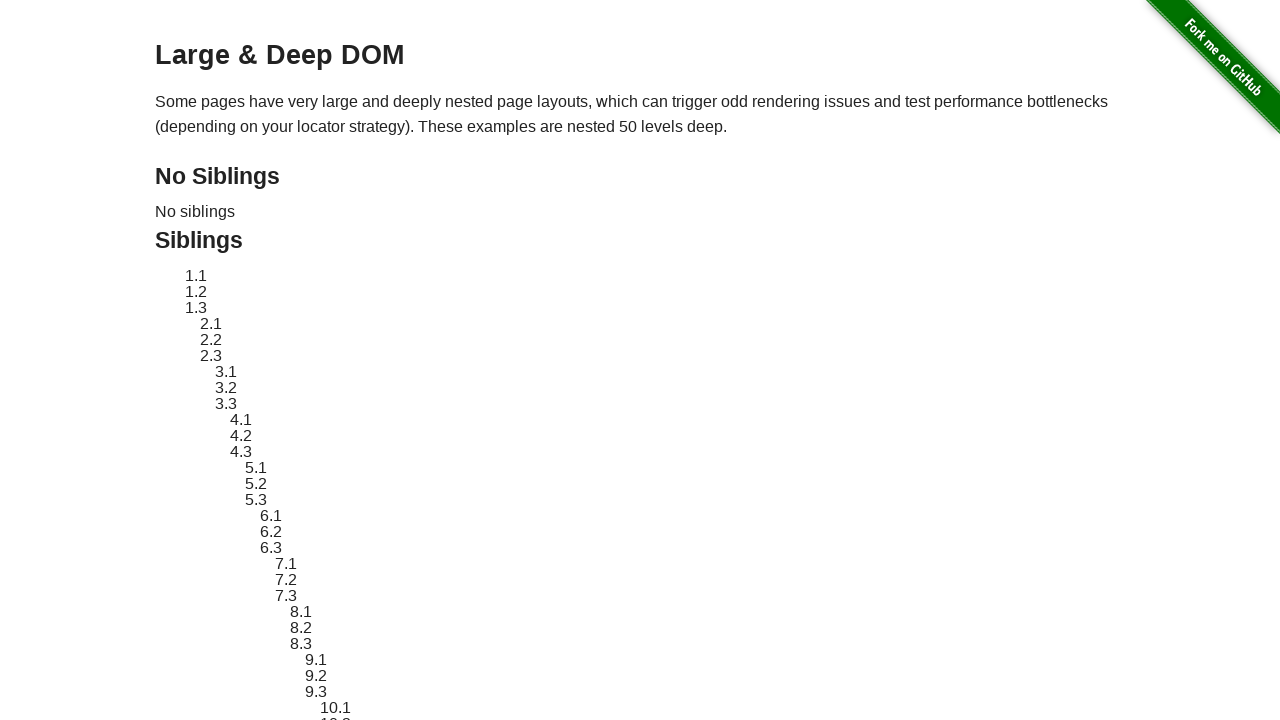

Applied red dashed border highlight to the element
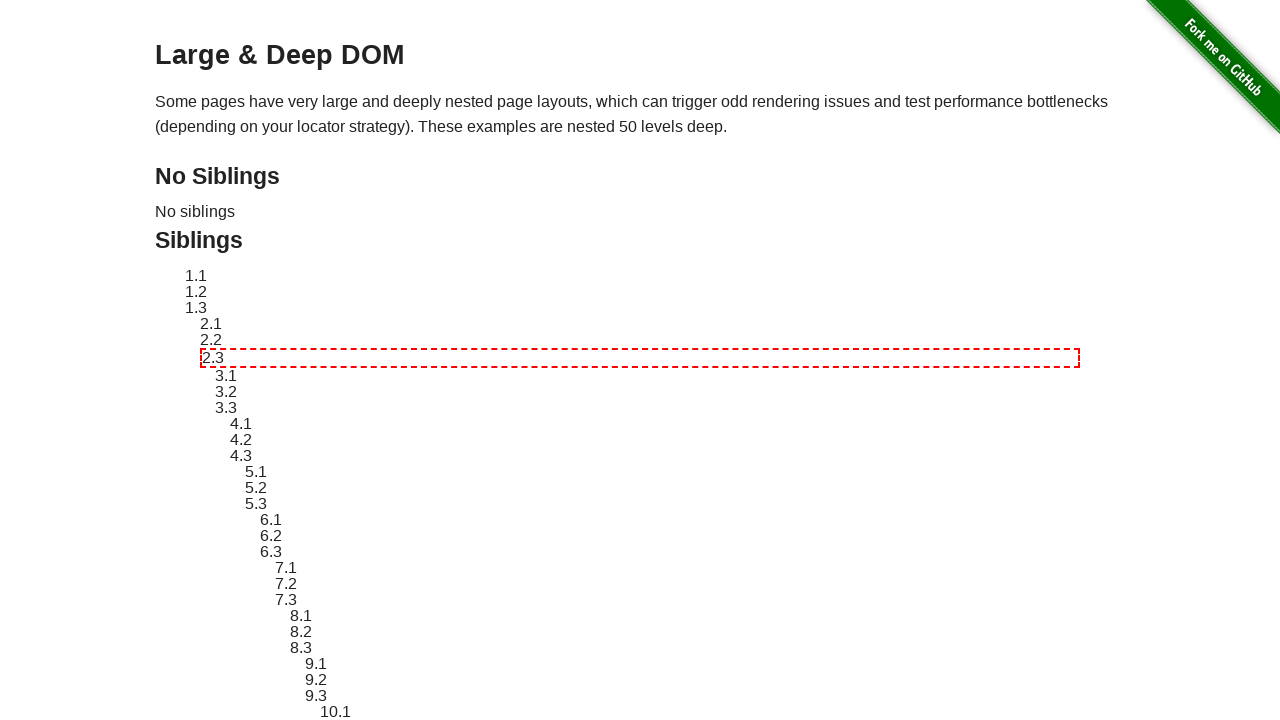

Waited 3 seconds to observe the highlighted element
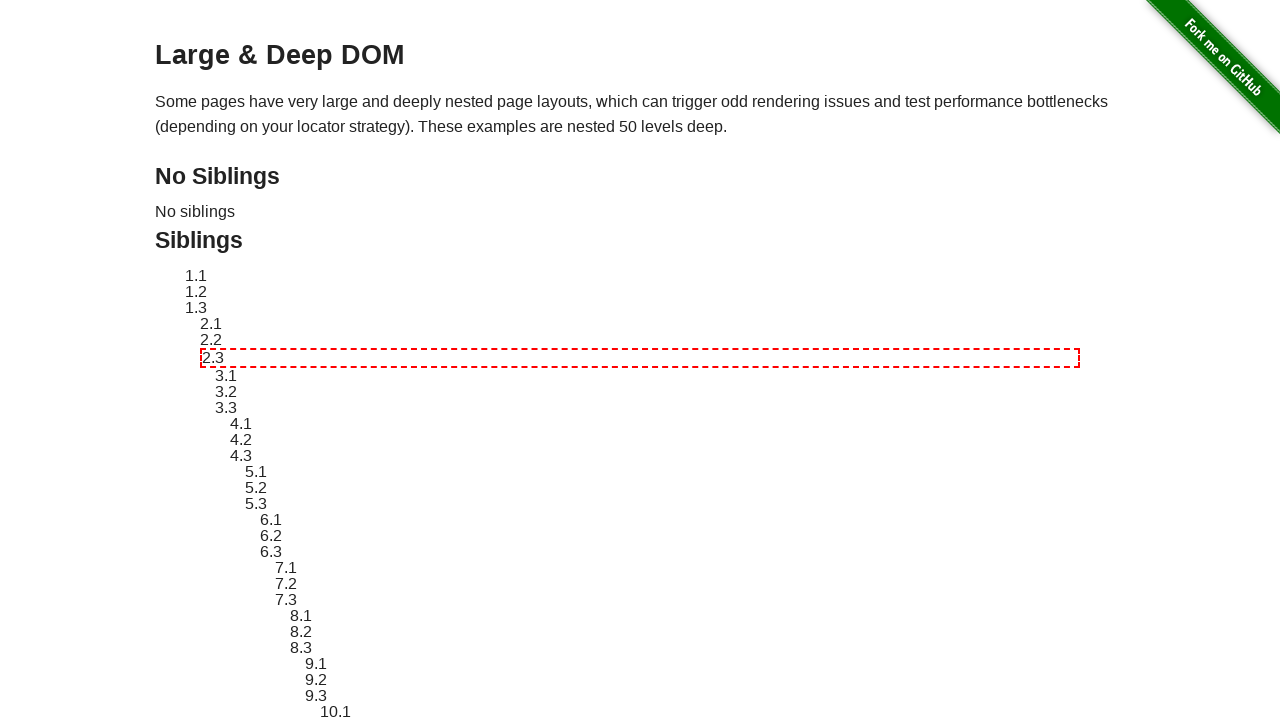

Reverted element style back to original
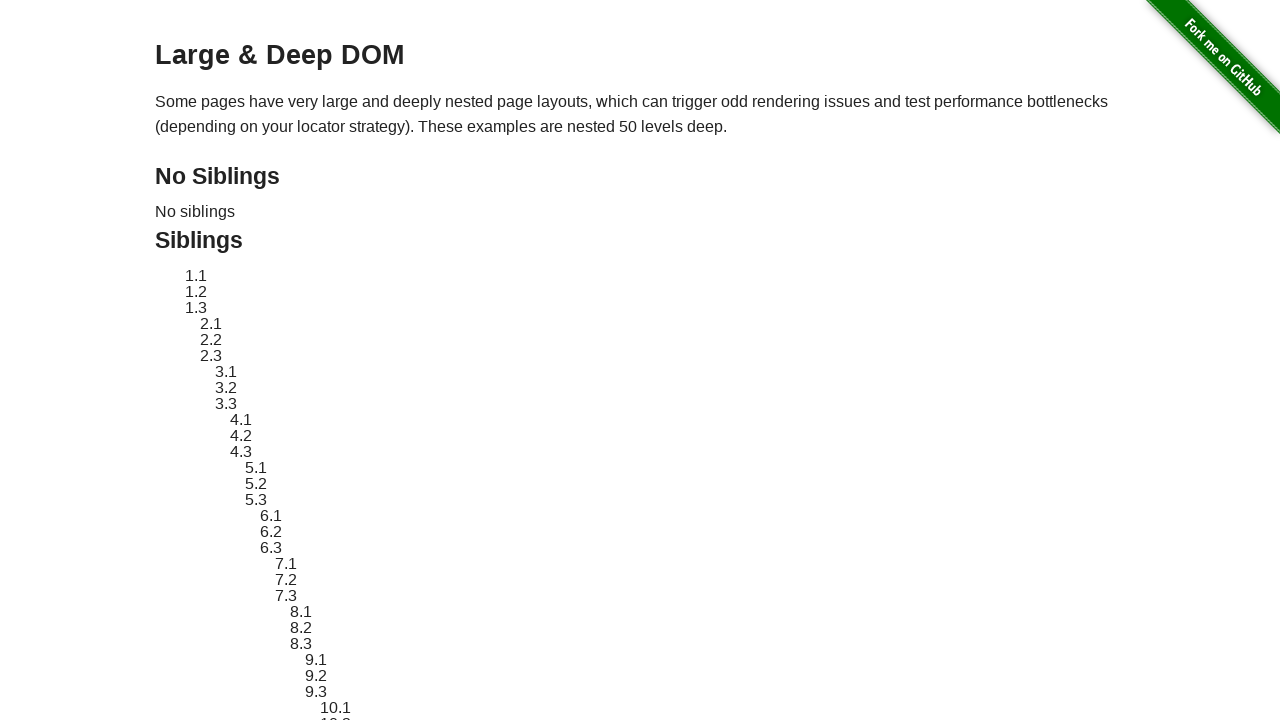

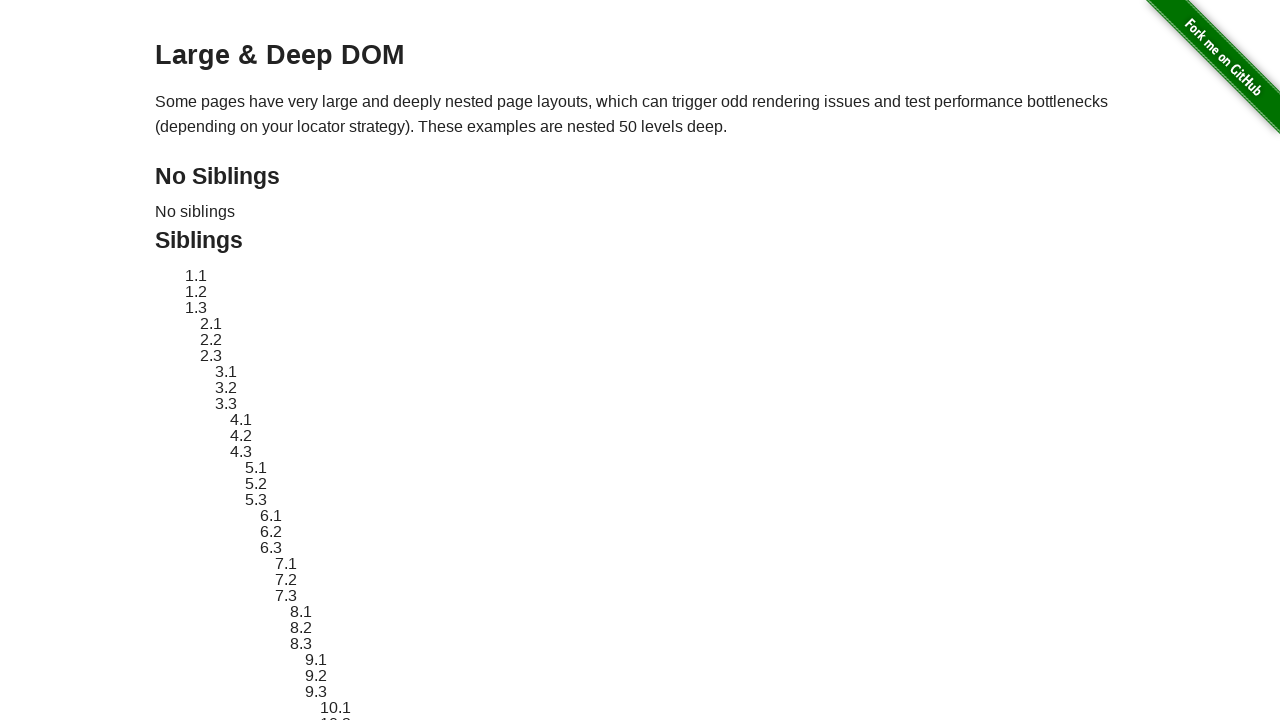